Fills out and submits the contact form to contact the admin

Starting URL: https://alchemy.hguy.co/lms

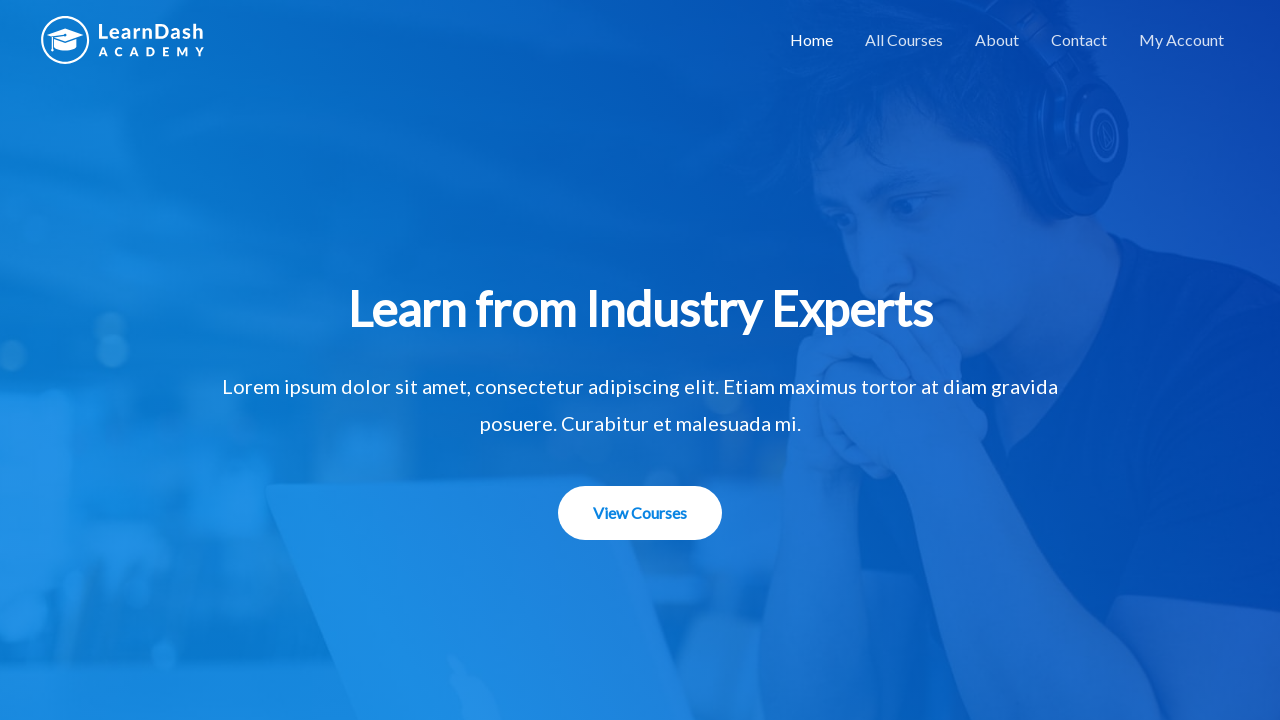

Clicked Contact link at (1079, 40) on xpath=//*[text()='Contact']
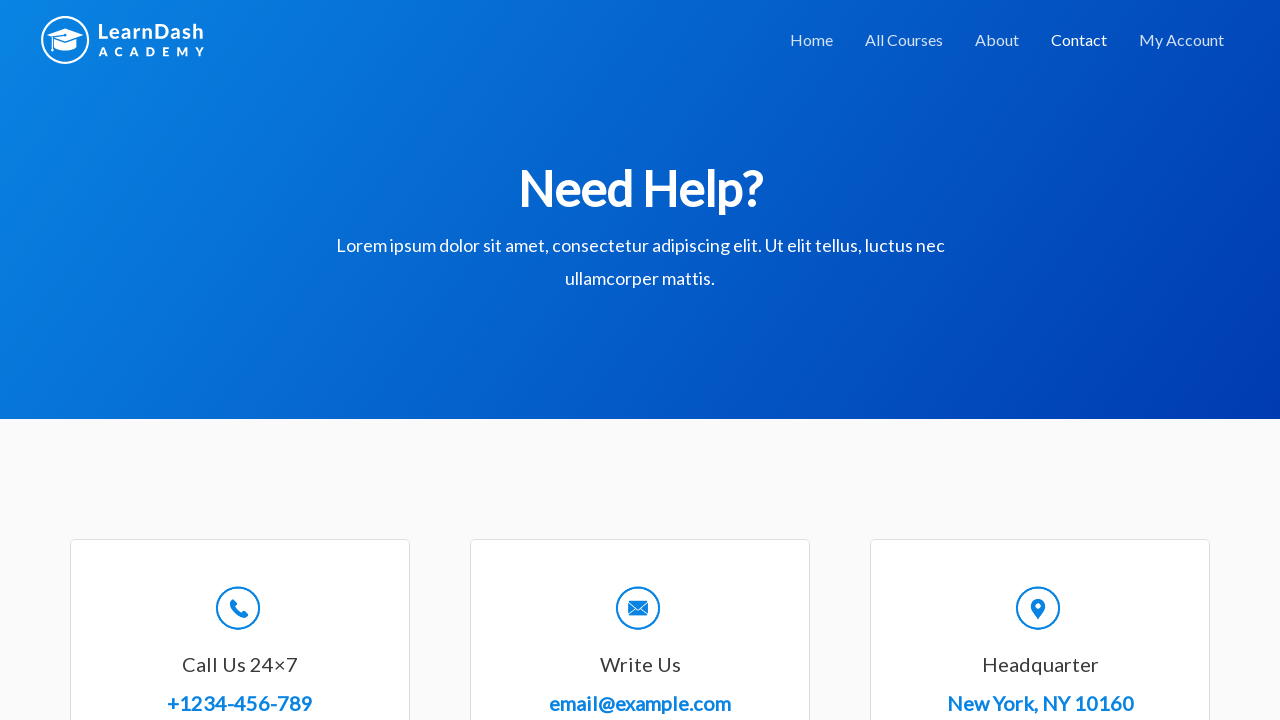

Filled Full Name field with 'John Smith' on //*[text()='Full Name ']//parent::div//input
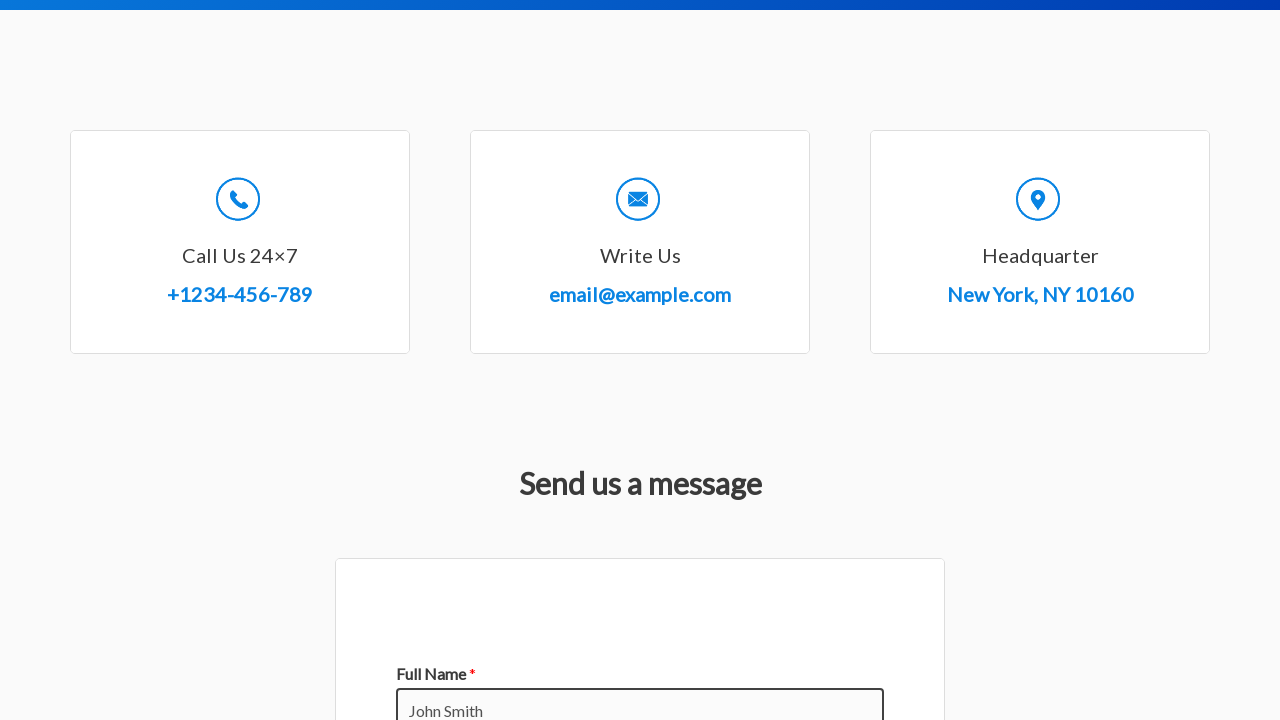

Filled Email field with 'johnsmith123@example.com' on //*[text()='Email ']//parent::div//input
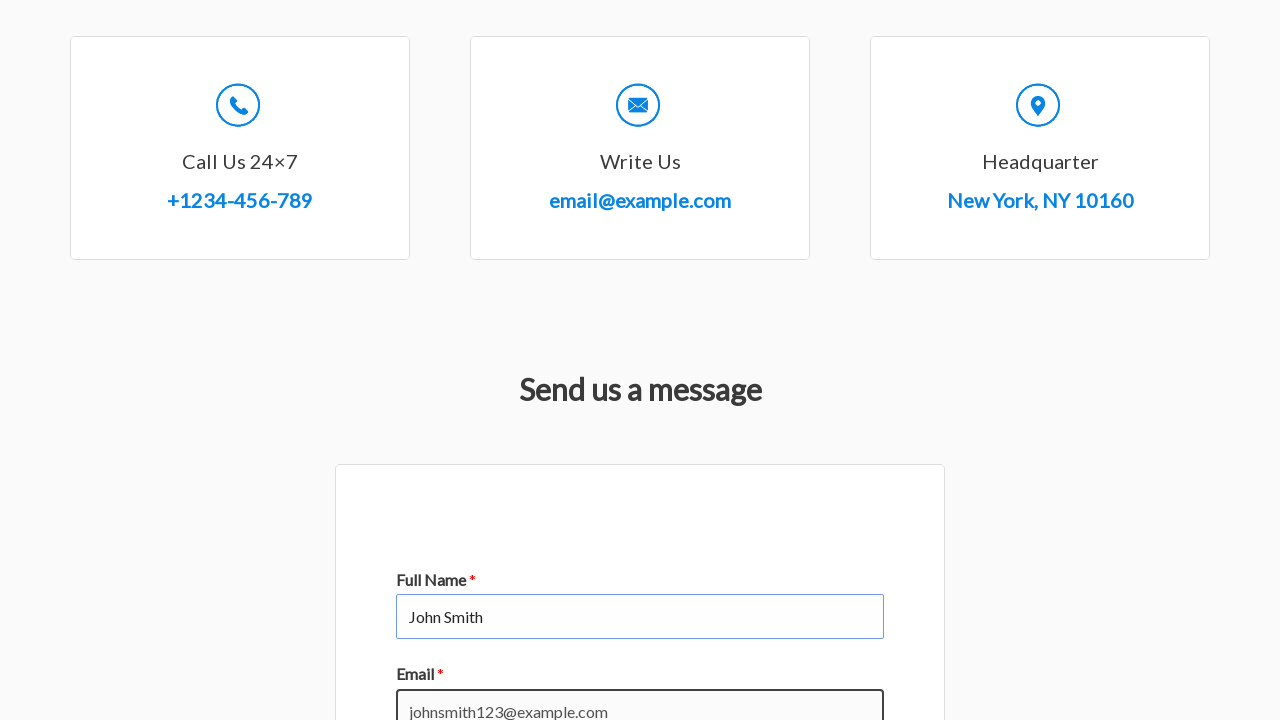

Filled Subject field with 'Course Inquiry' on //*[text()='Subject']//parent::div//input
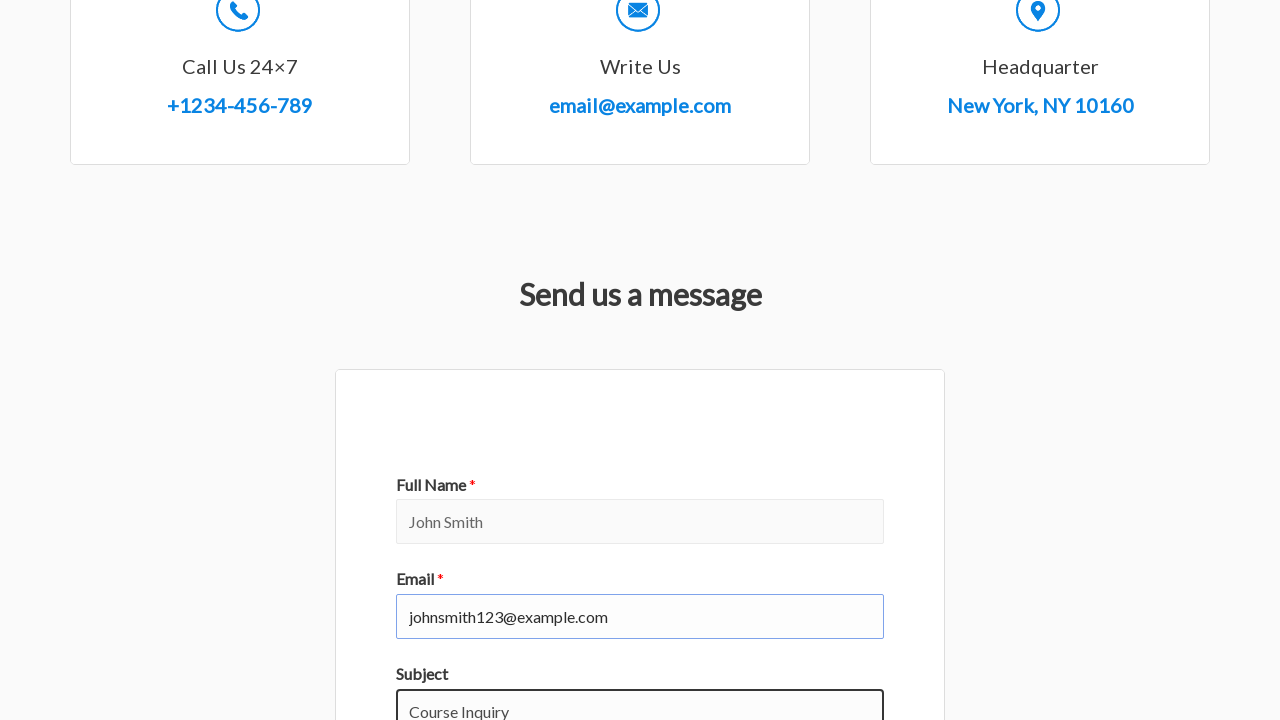

Filled Comment/Message field with course inquiry message on //*[text()='Comment or Message ']//parent::div//textarea
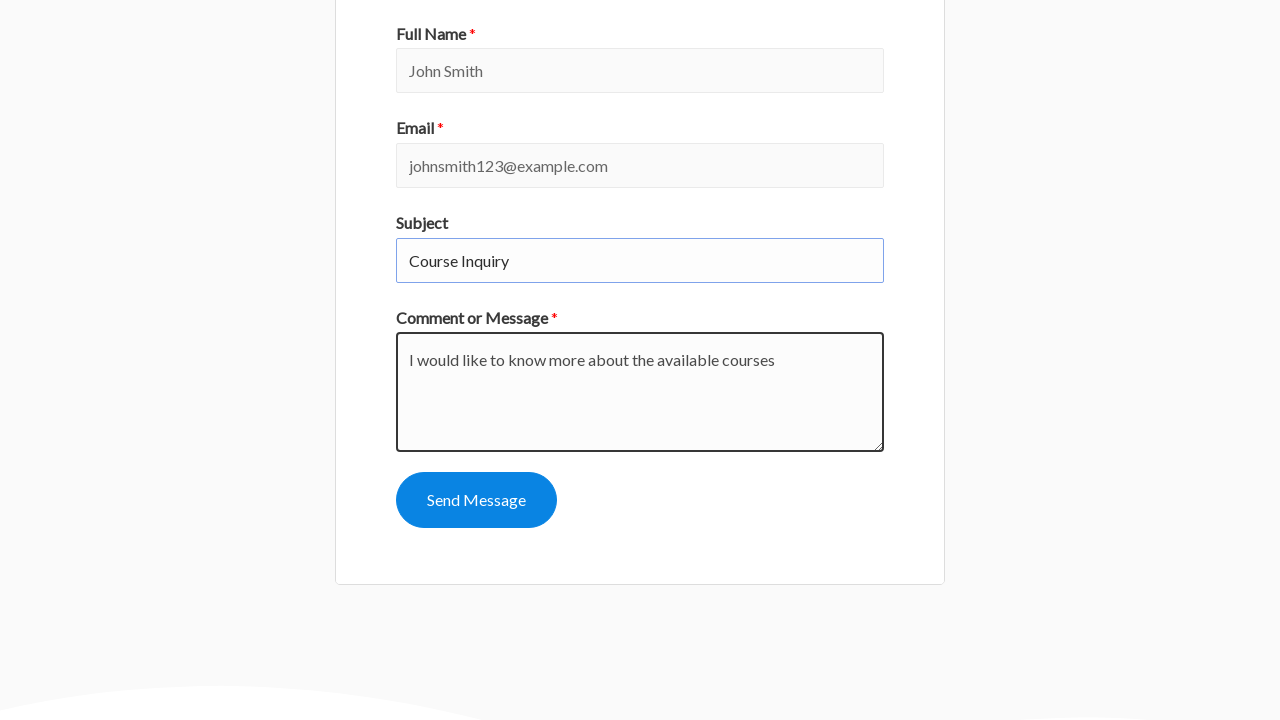

Clicked submit button to submit contact form at (476, 500) on xpath=//button[@type='submit']
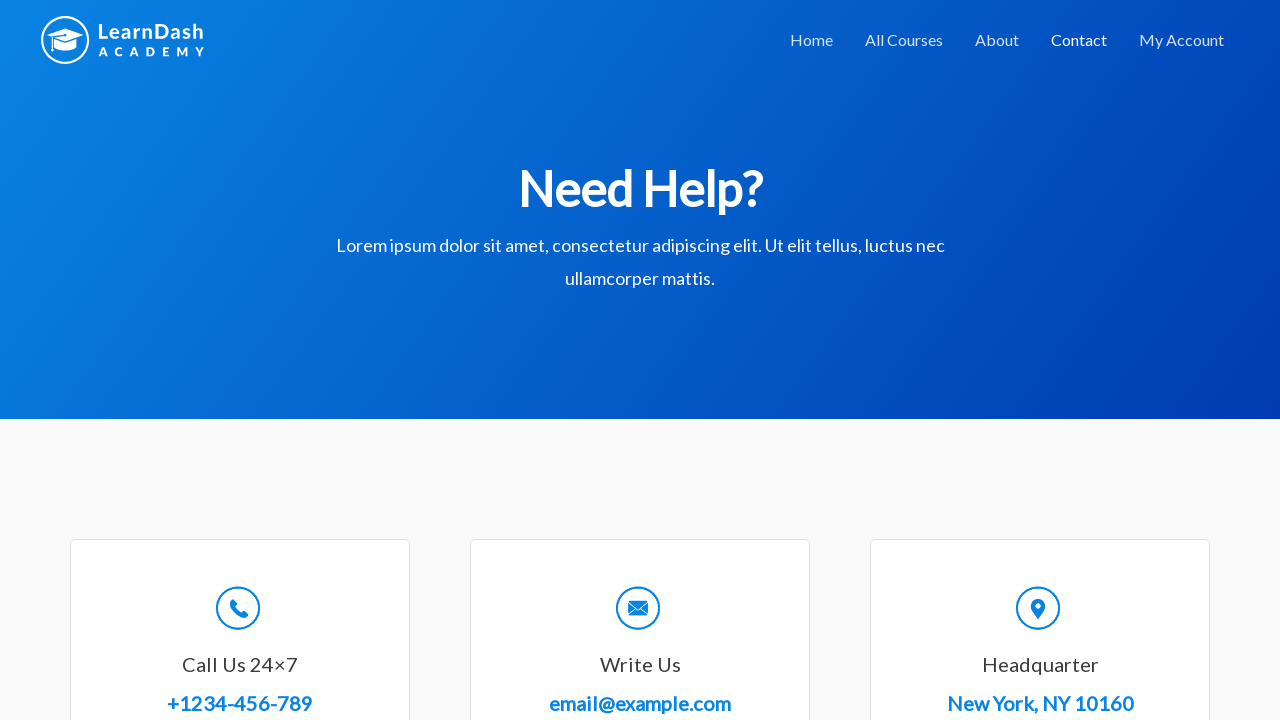

Retrieved confirmation message: Thanks for contacting us! We will be in touch with you shortly.
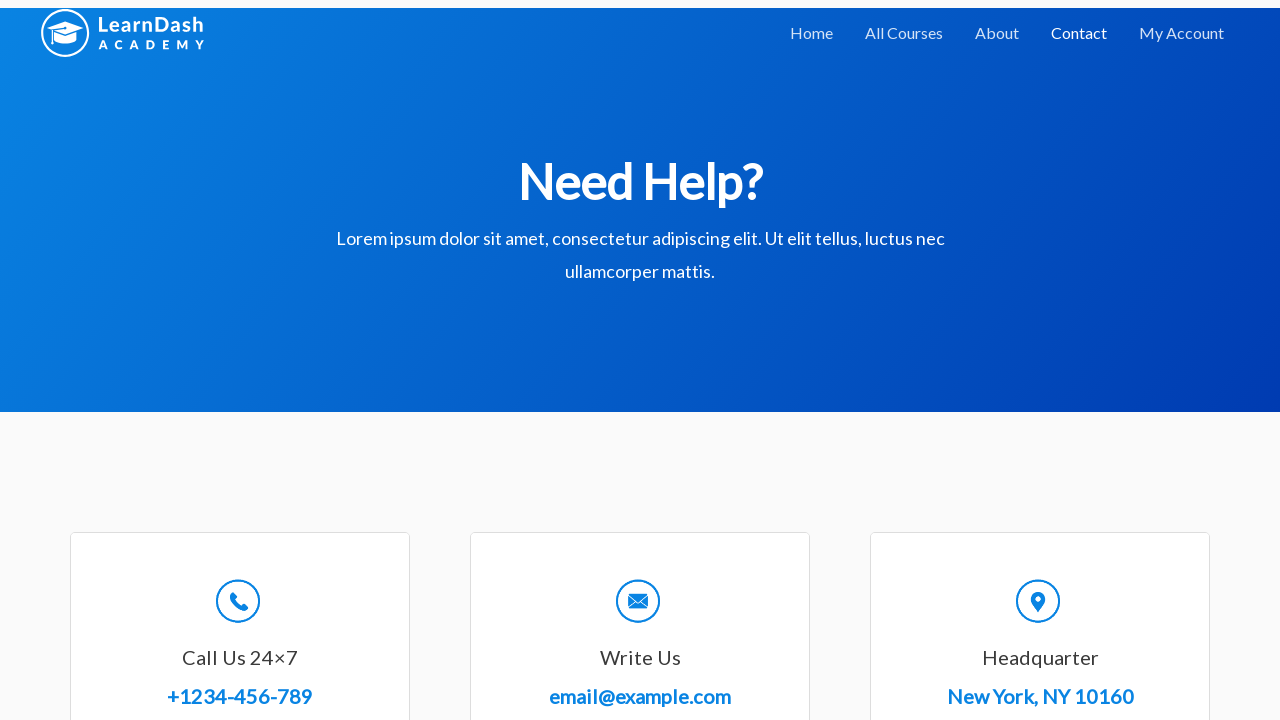

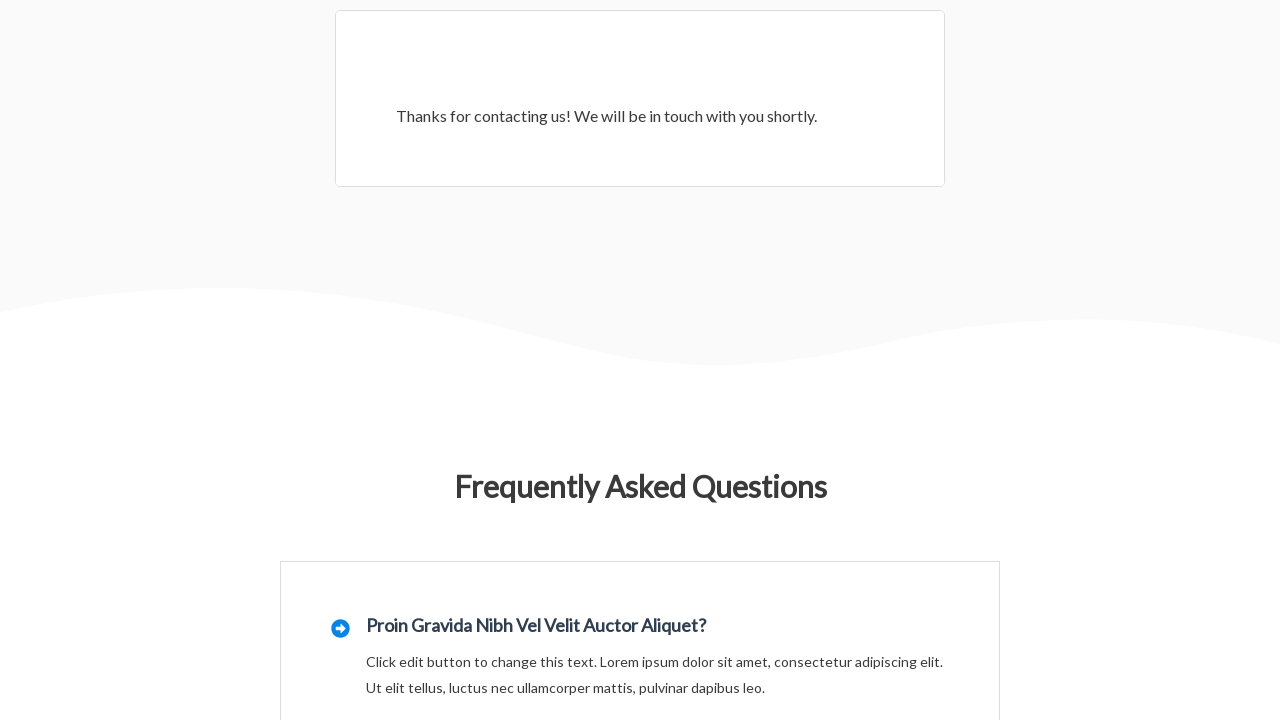